Tests interaction with hidden/disabled textbox elements by scrolling to an element, hiding a textbox, using JavaScript to set its value while hidden, then showing it again

Starting URL: https://rahulshettyacademy.com/AutomationPractice/

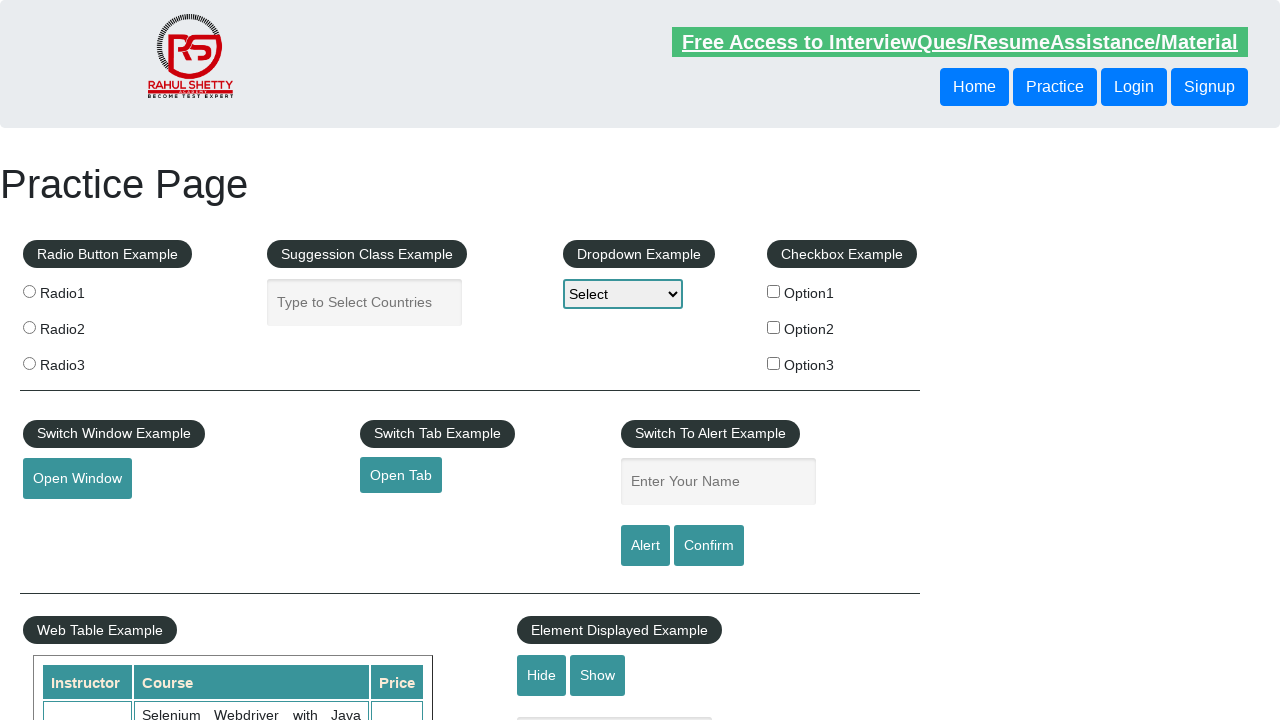

Scrolled to 'Element Displayed Example' section
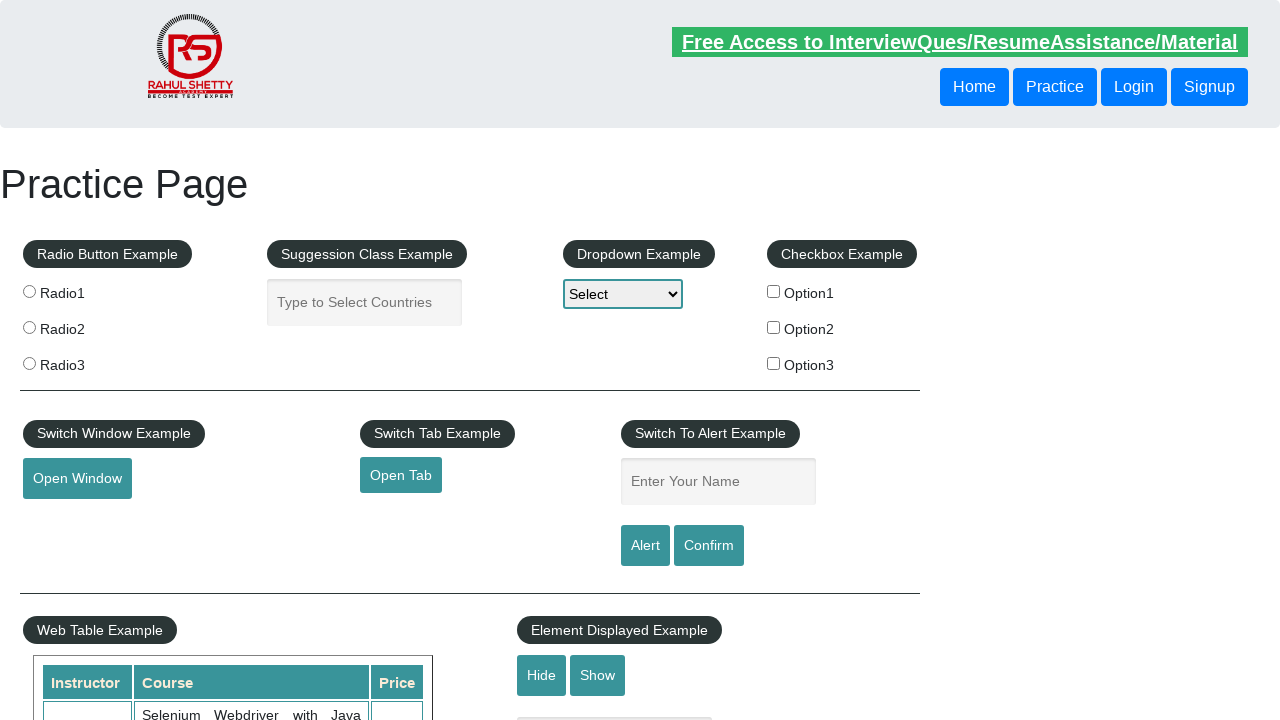

Clicked hide button to hide the textbox at (542, 675) on #hide-textbox
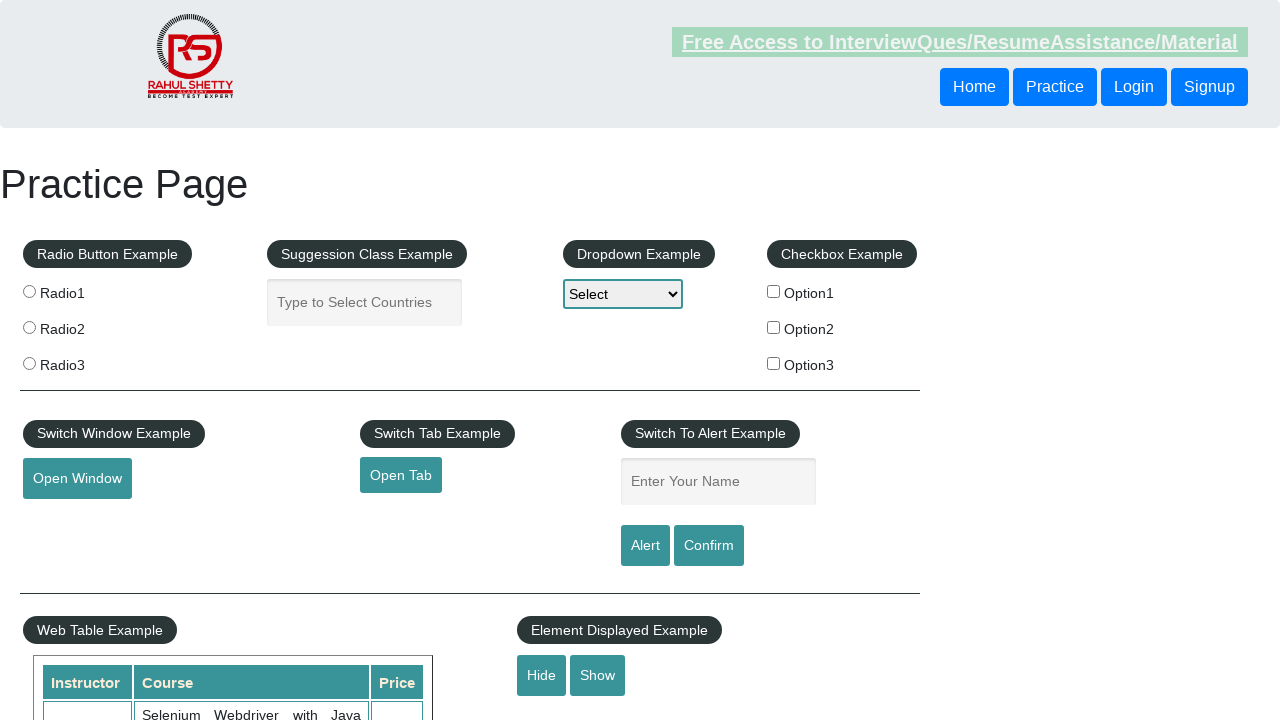

Used JavaScript to set hidden textbox value to 'Hello world'
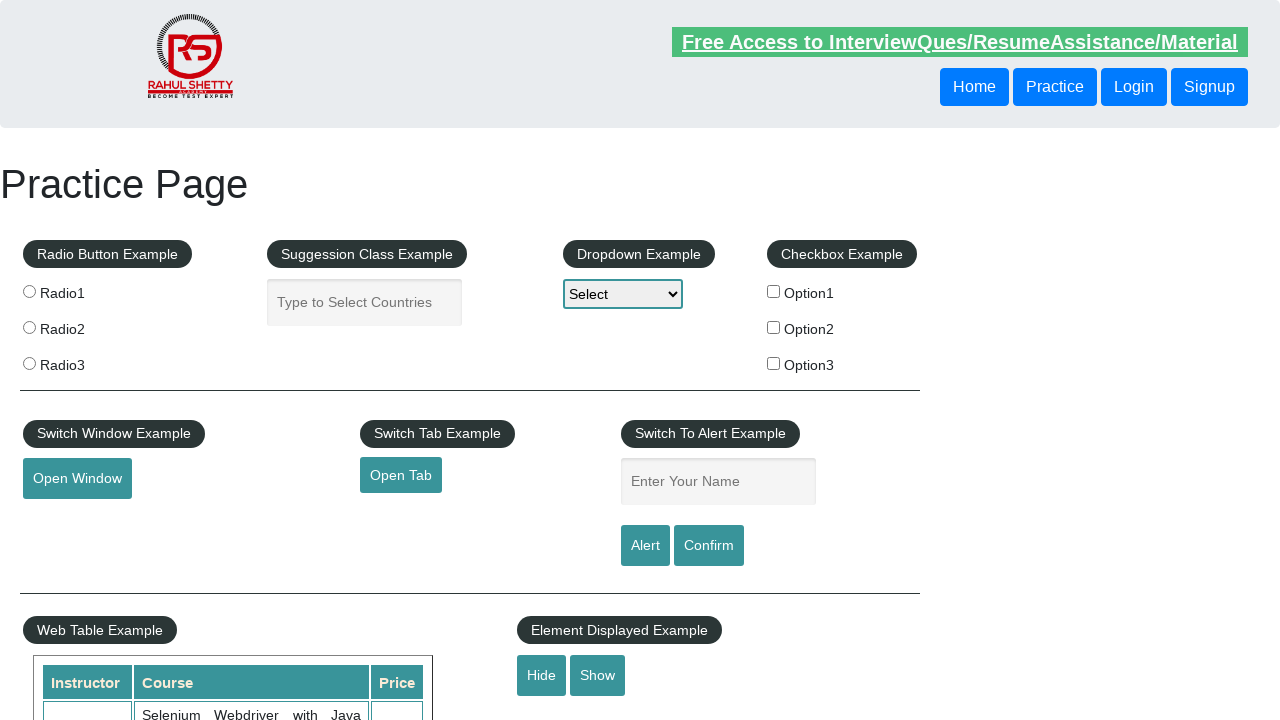

Clicked show button to display the textbox at (598, 675) on #show-textbox
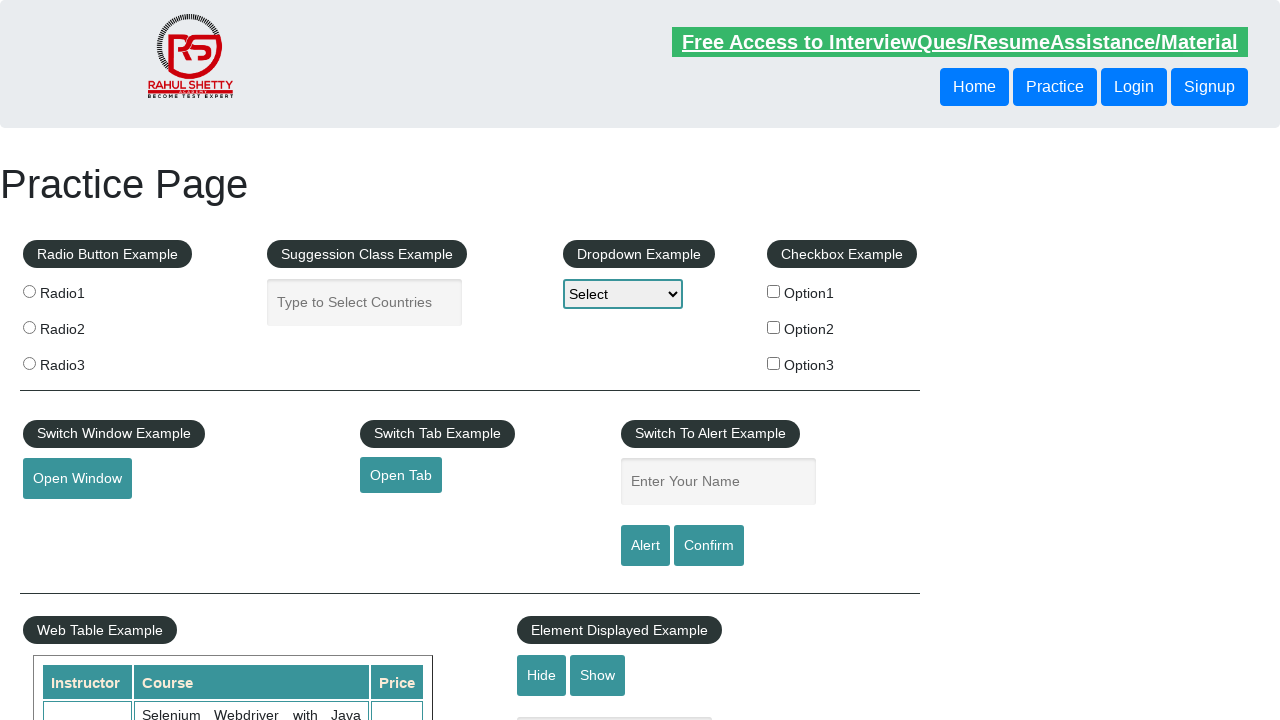

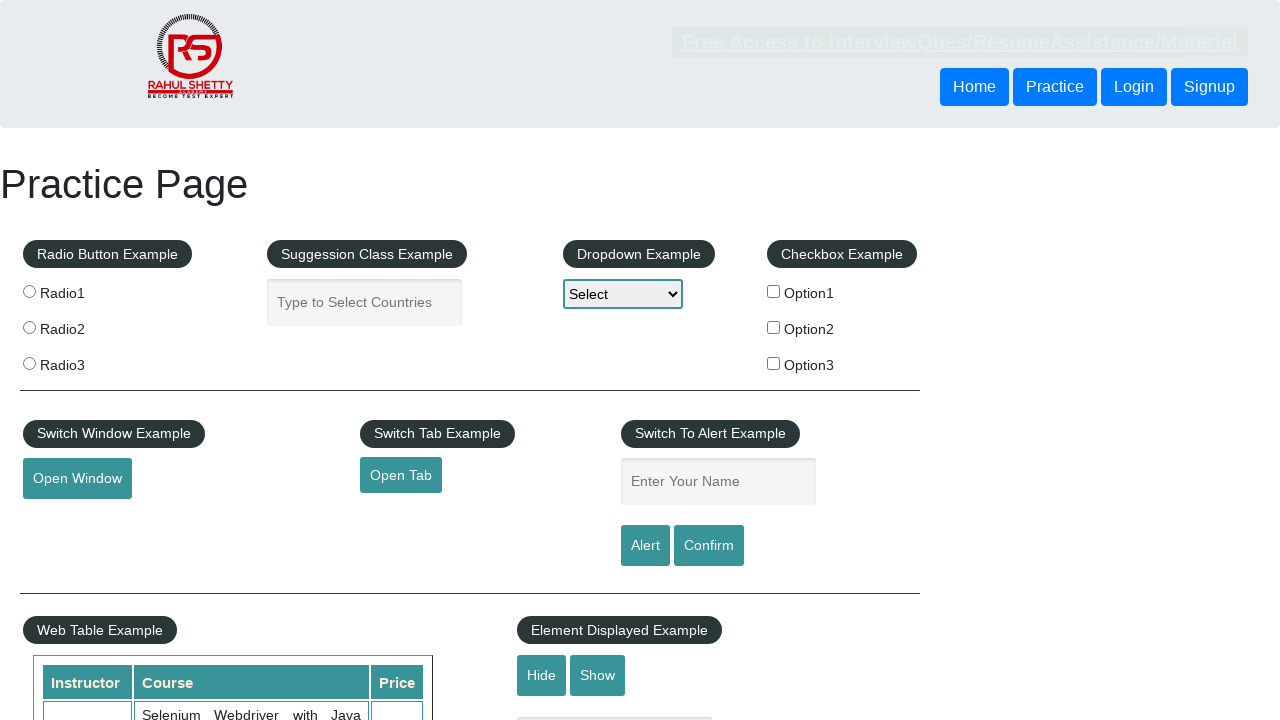